Tests Vue.js dropdown component by selecting First Option, Second Option, and Third Option and verifying each selection displays correctly.

Starting URL: https://mikerodham.github.io/vue-dropdowns/

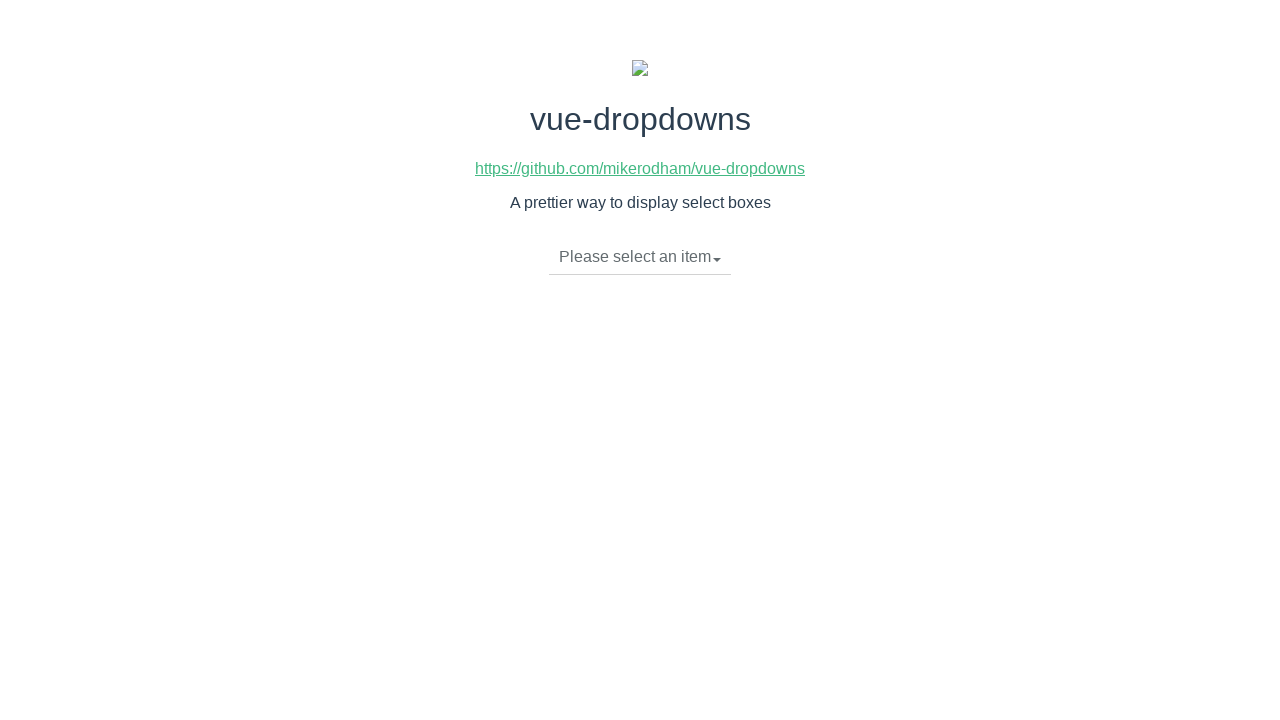

Clicked dropdown toggle to open menu at (640, 257) on li.dropdown-toggle
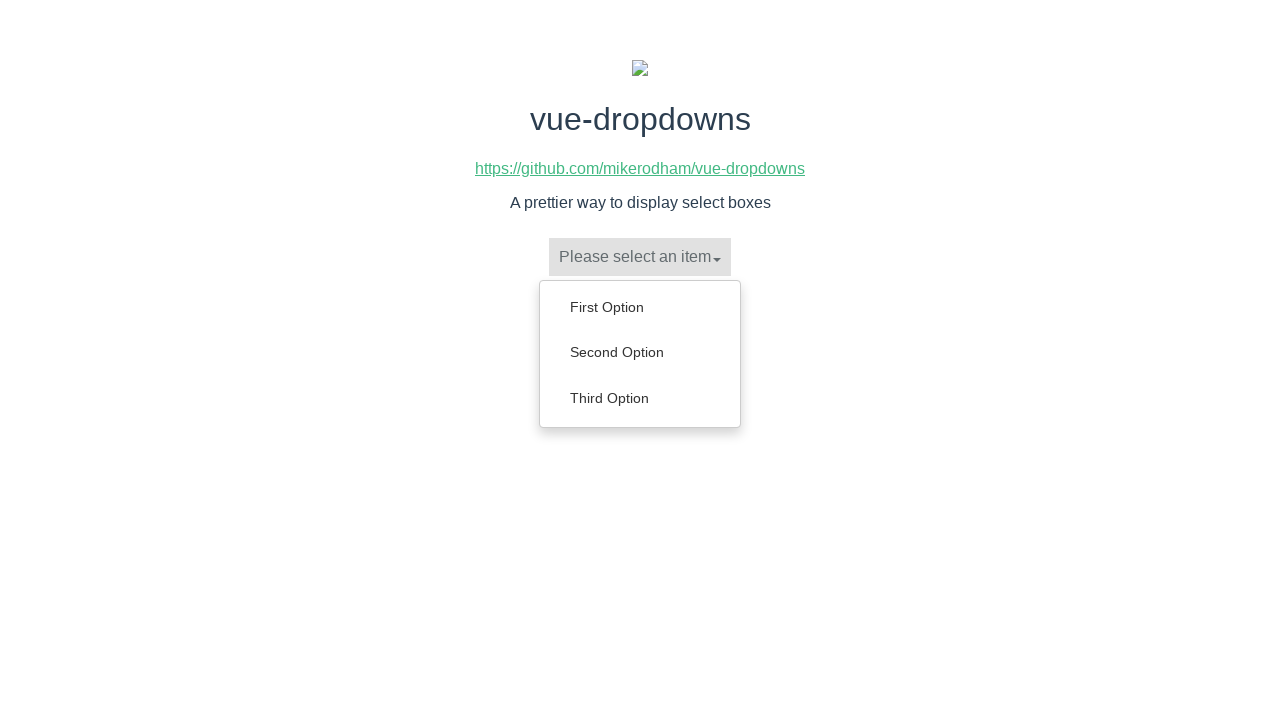

Dropdown menu appeared with options
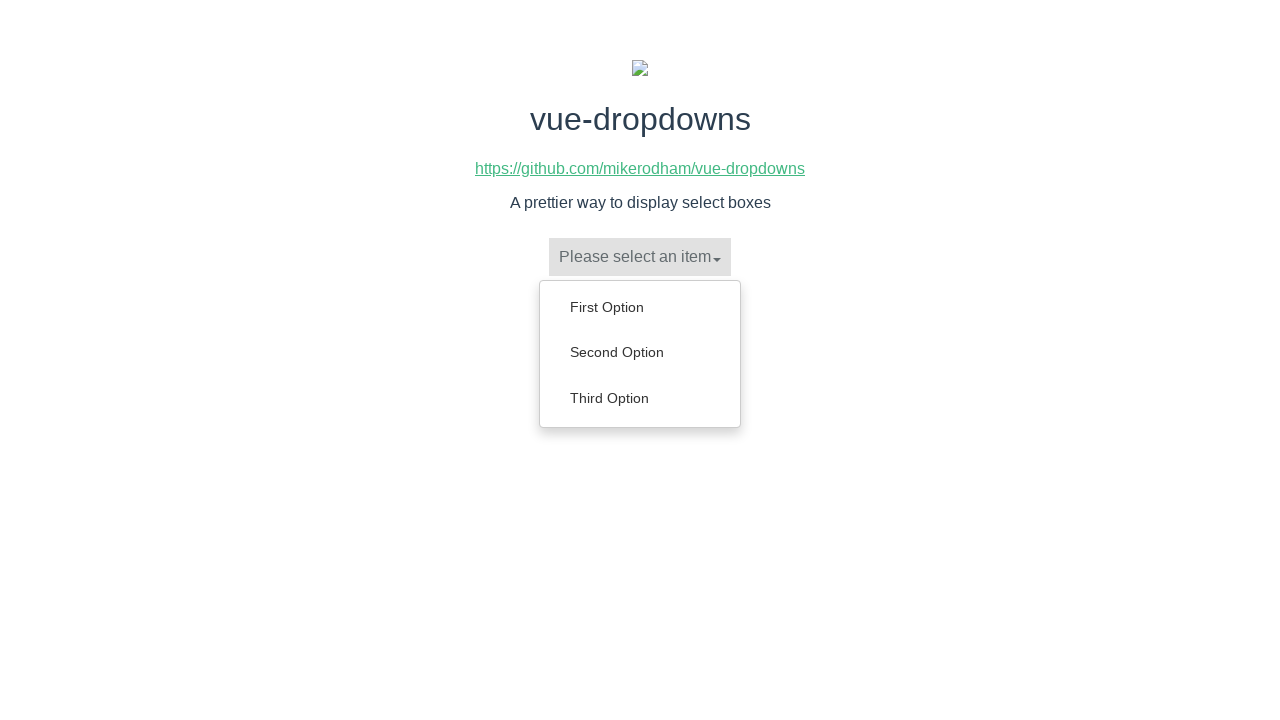

Selected 'First Option' from dropdown at (640, 307) on ul.dropdown-menu li a:has-text('First Option')
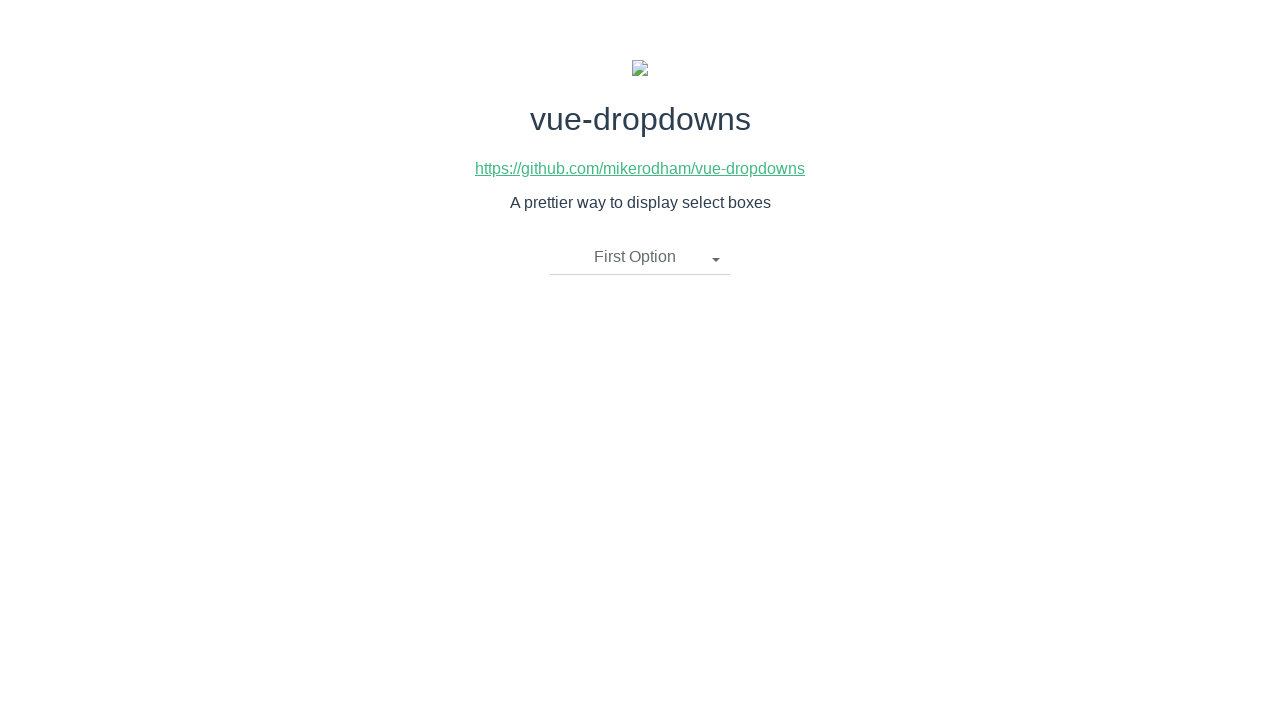

Verified 'First Option' is now displayed in dropdown toggle
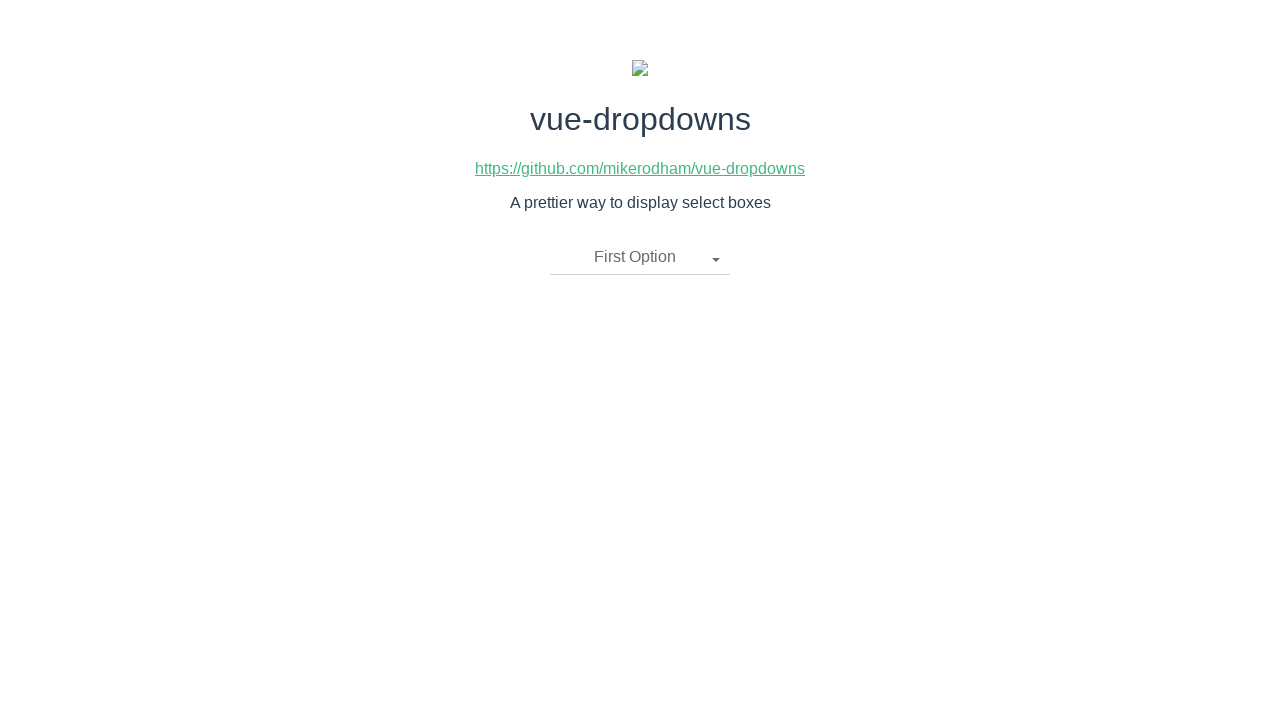

Clicked dropdown toggle to open menu at (640, 257) on li.dropdown-toggle
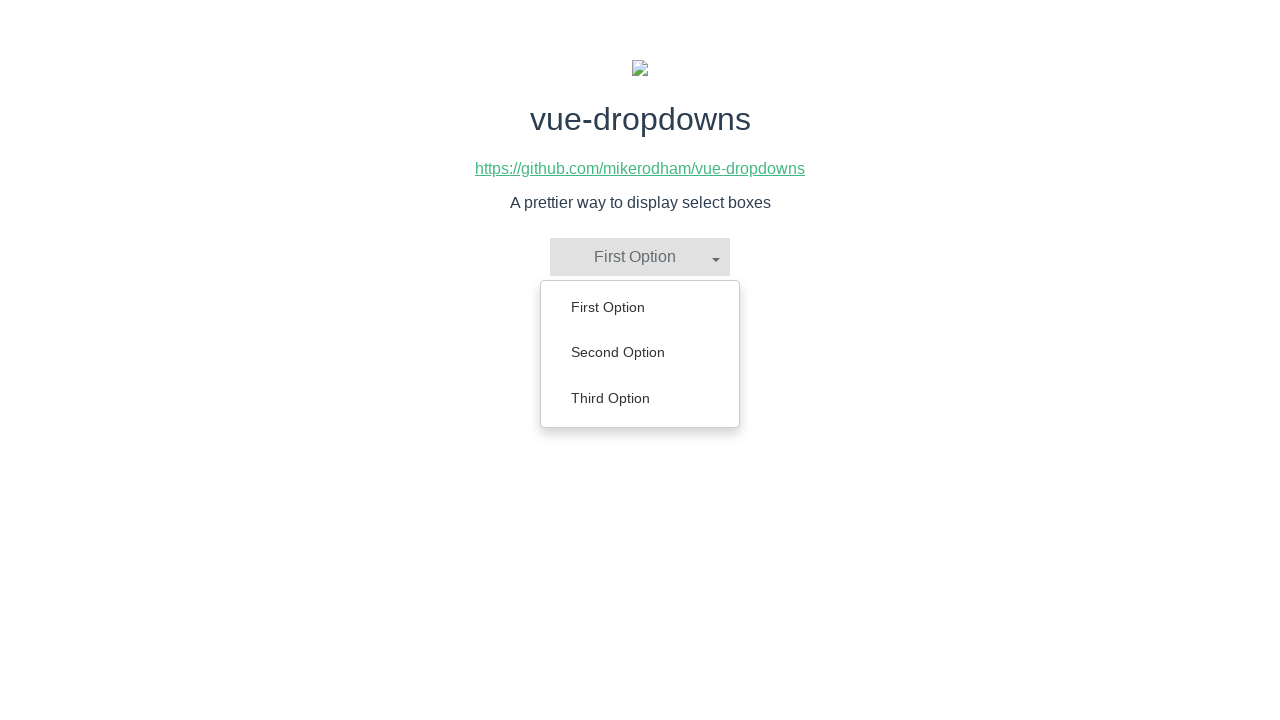

Dropdown menu appeared with options
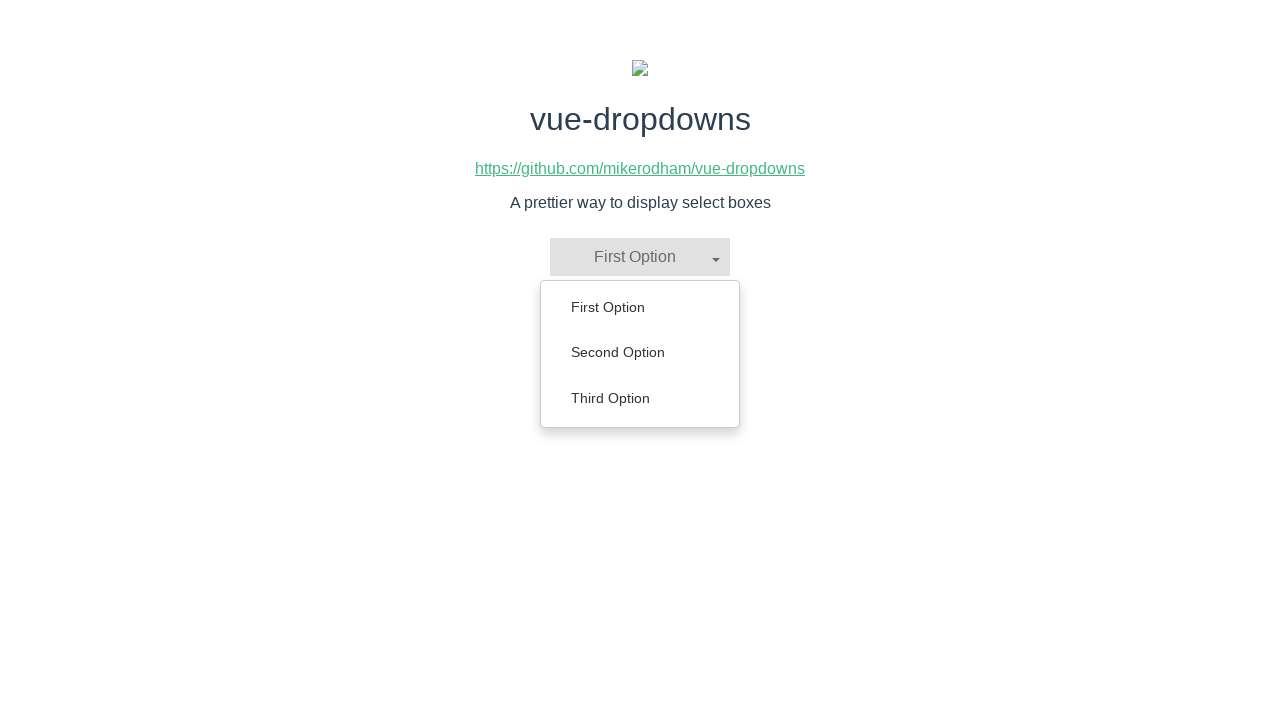

Selected 'Second Option' from dropdown at (640, 352) on ul.dropdown-menu li a:has-text('Second Option')
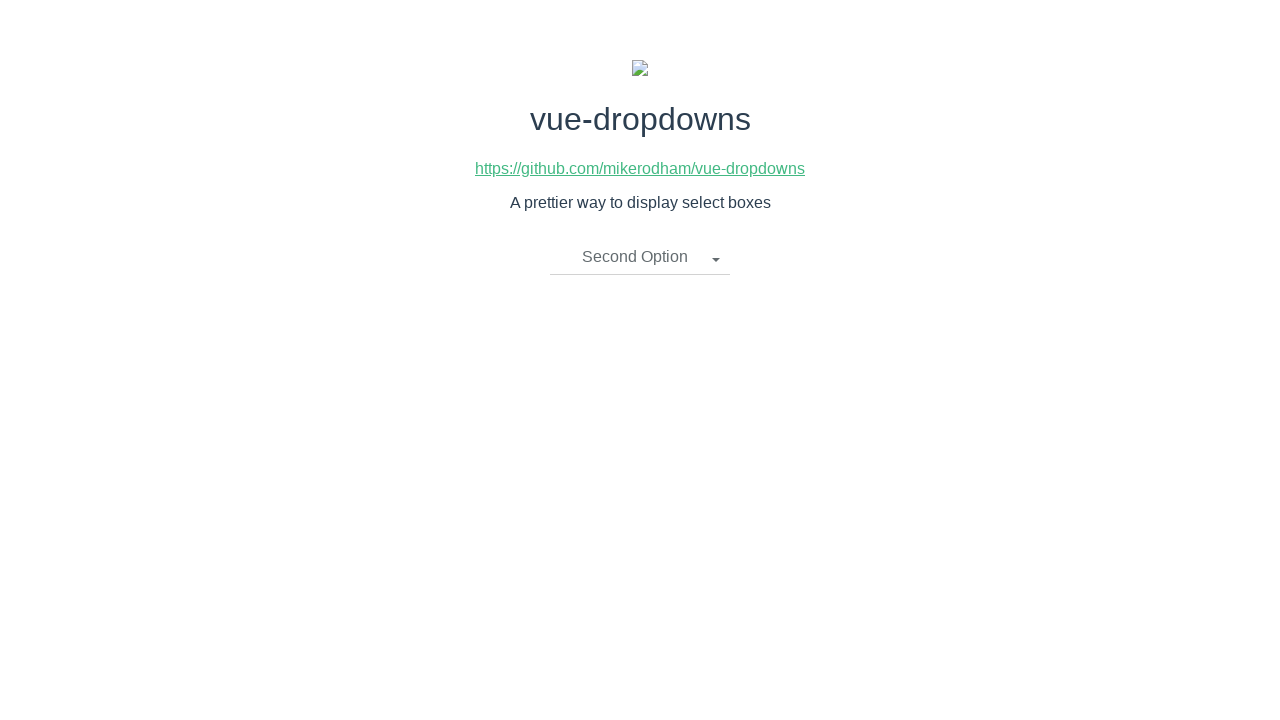

Verified 'Second Option' is now displayed in dropdown toggle
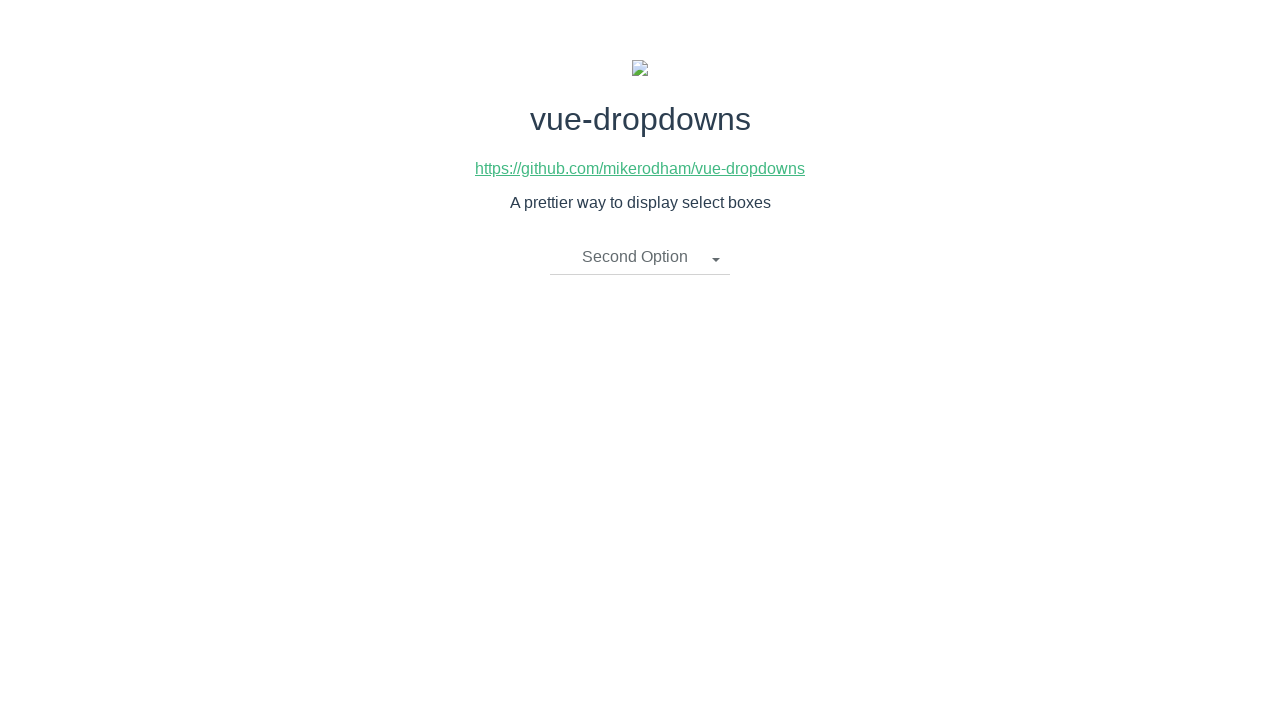

Clicked dropdown toggle to open menu at (640, 257) on li.dropdown-toggle
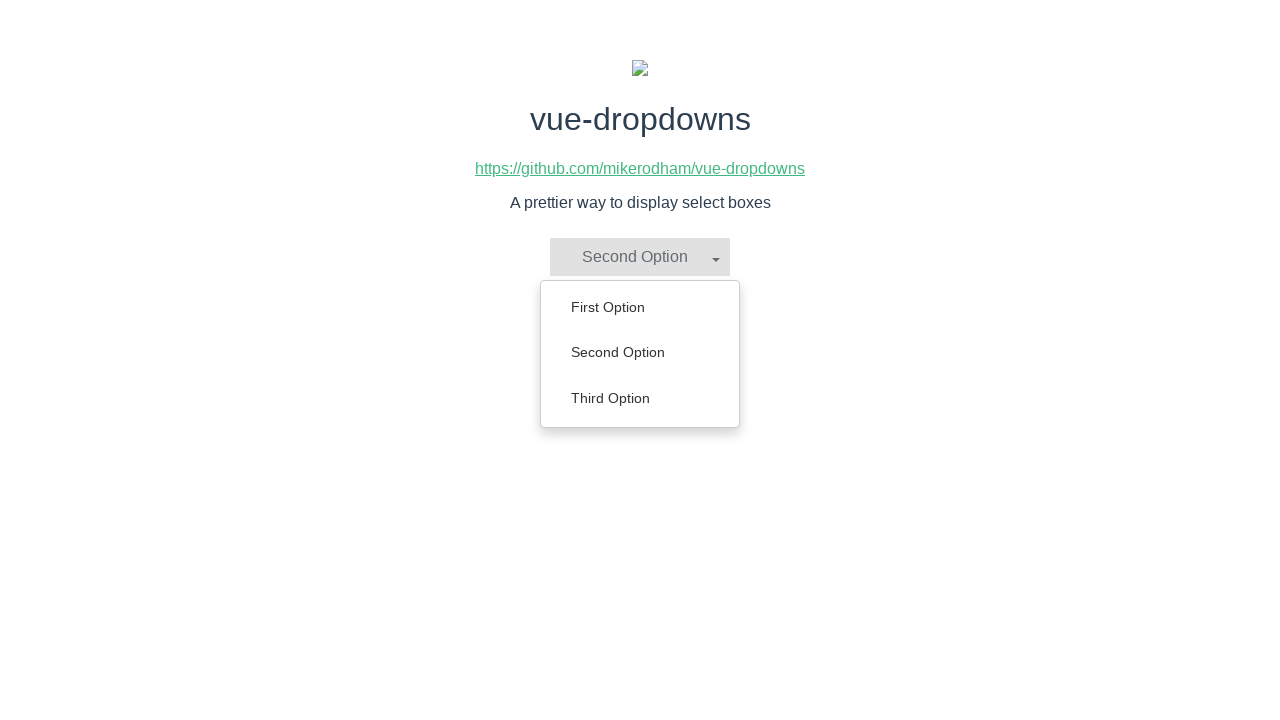

Dropdown menu appeared with options
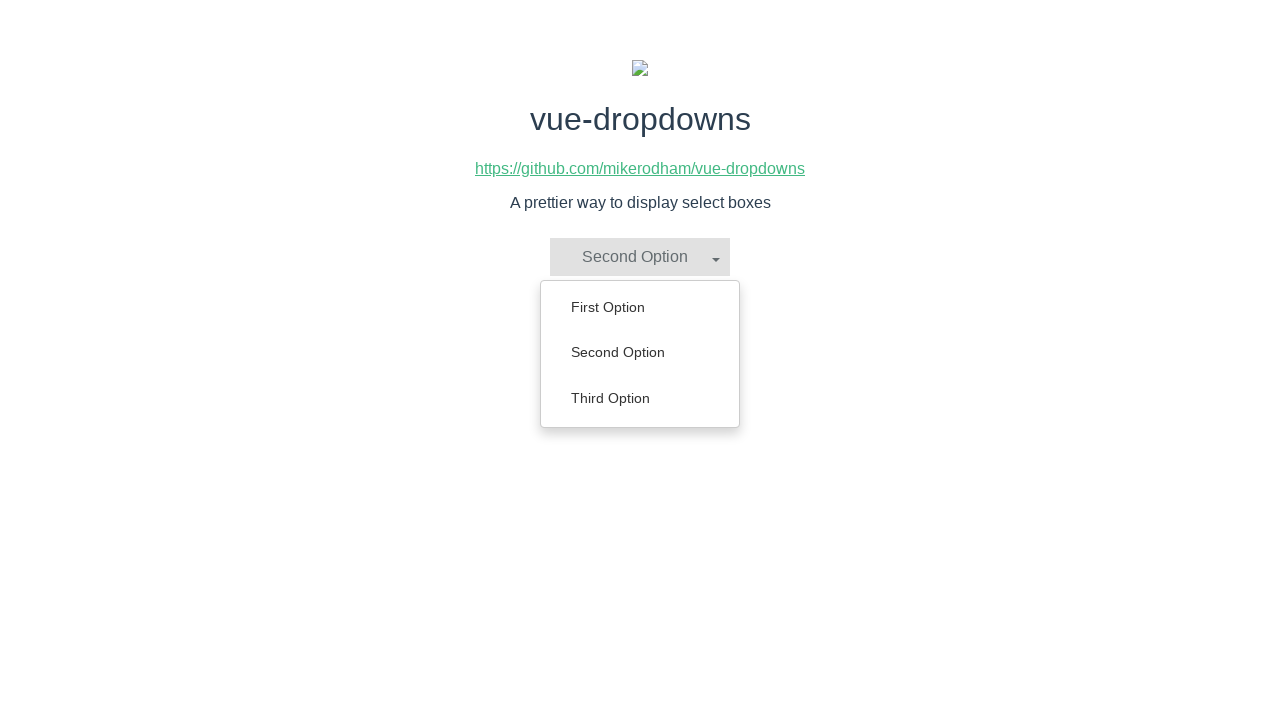

Selected 'Third Option' from dropdown at (640, 398) on ul.dropdown-menu li a:has-text('Third Option')
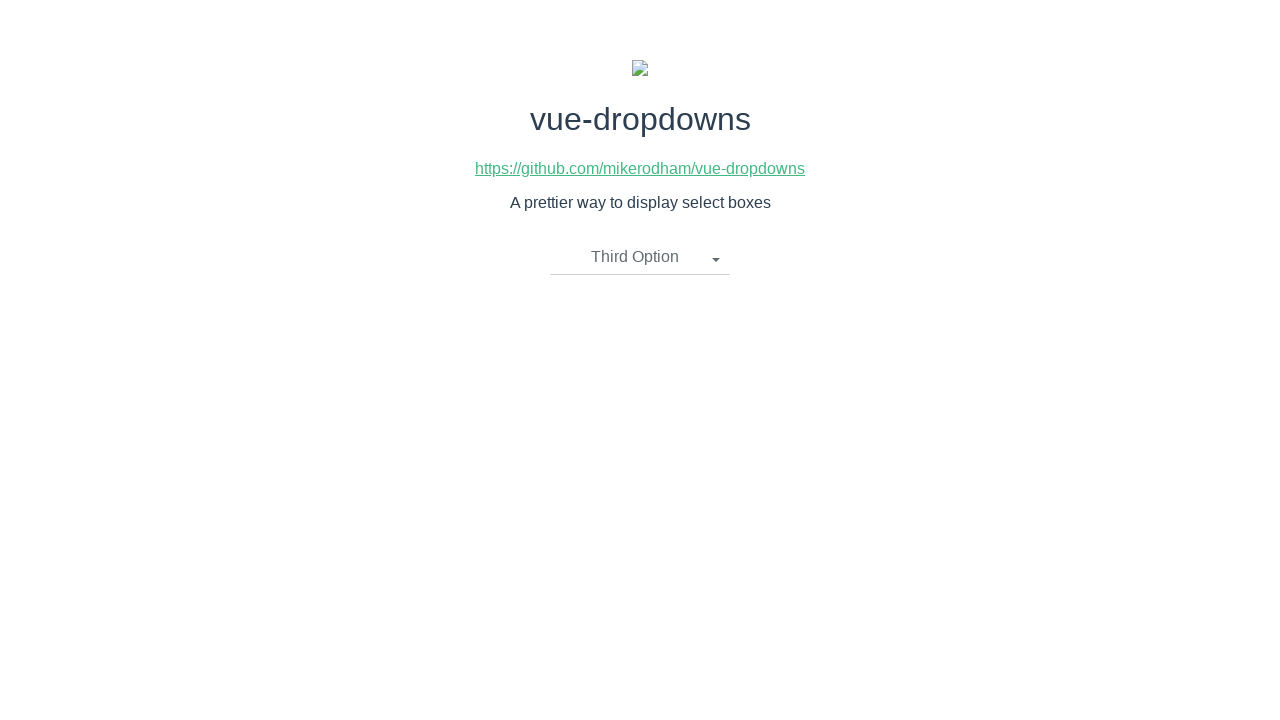

Verified 'Third Option' is now displayed in dropdown toggle
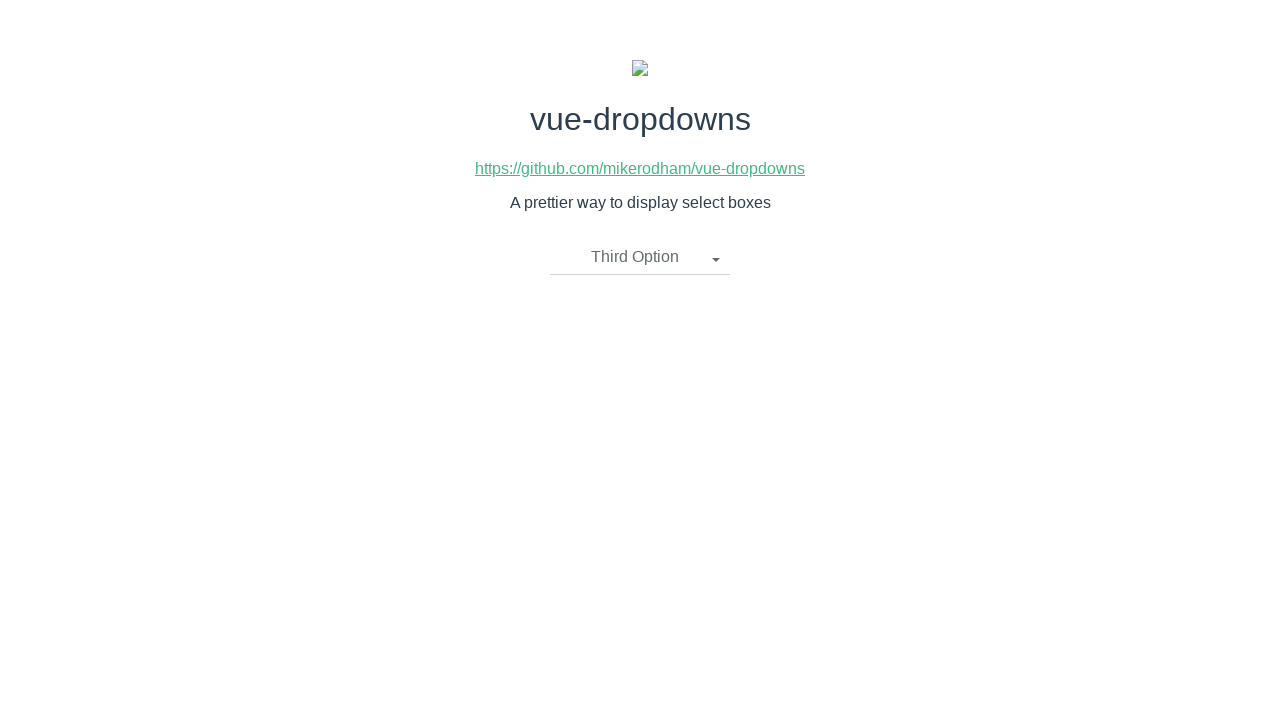

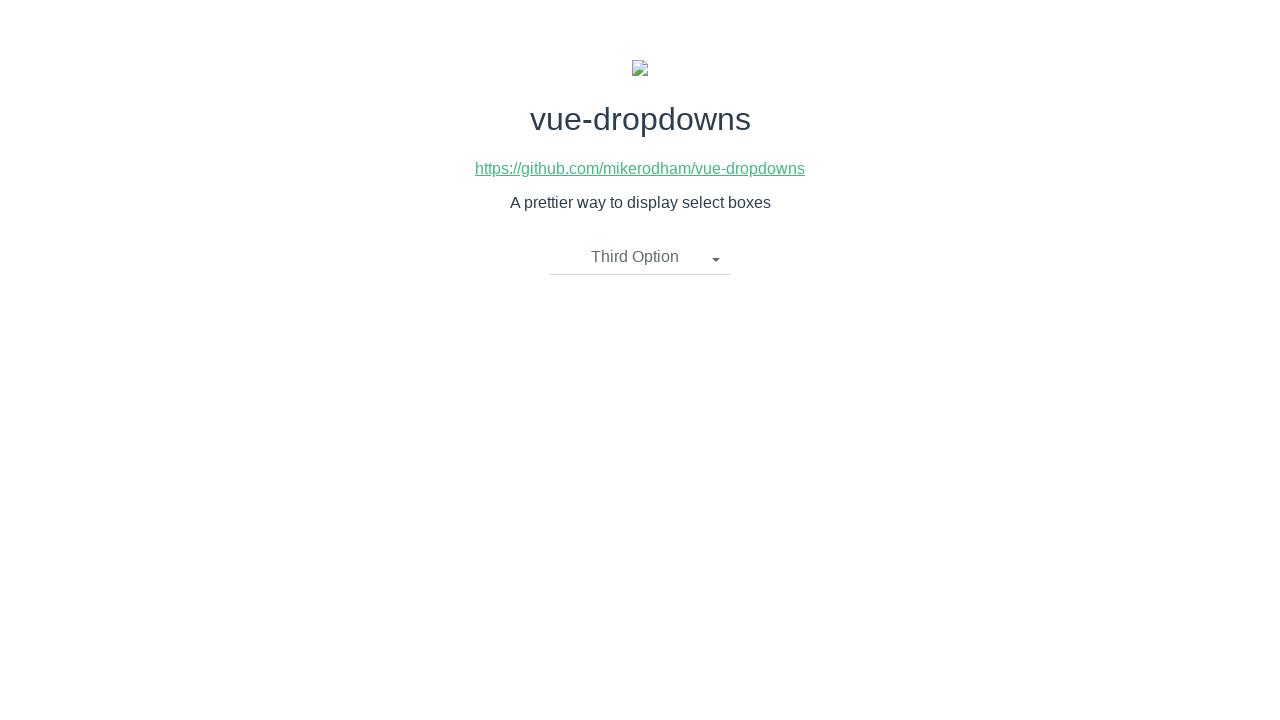